Tests switching between multiple browser windows by clicking a link that opens a new window, then switching between the original and new window using index-based window handles, and verifying the correct window is focused by checking page titles.

Starting URL: http://the-internet.herokuapp.com/windows

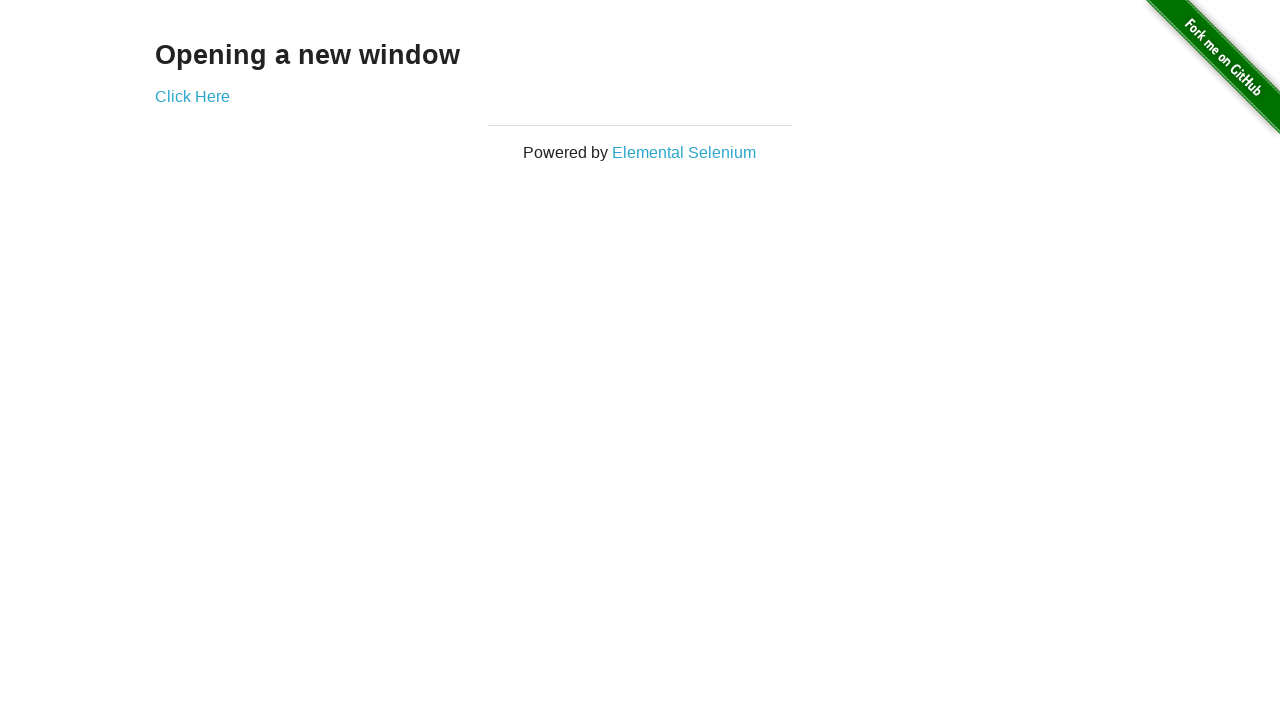

Clicked link that opens a new window at (192, 96) on .example a
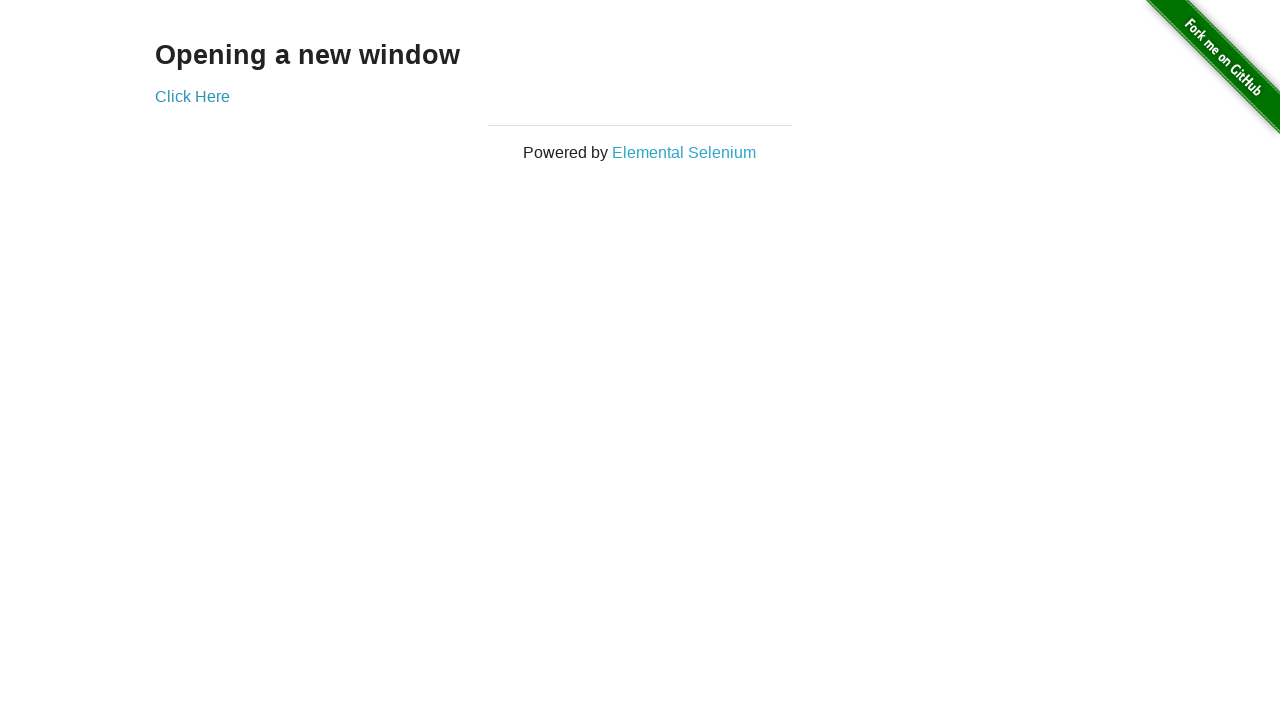

New window opened and captured
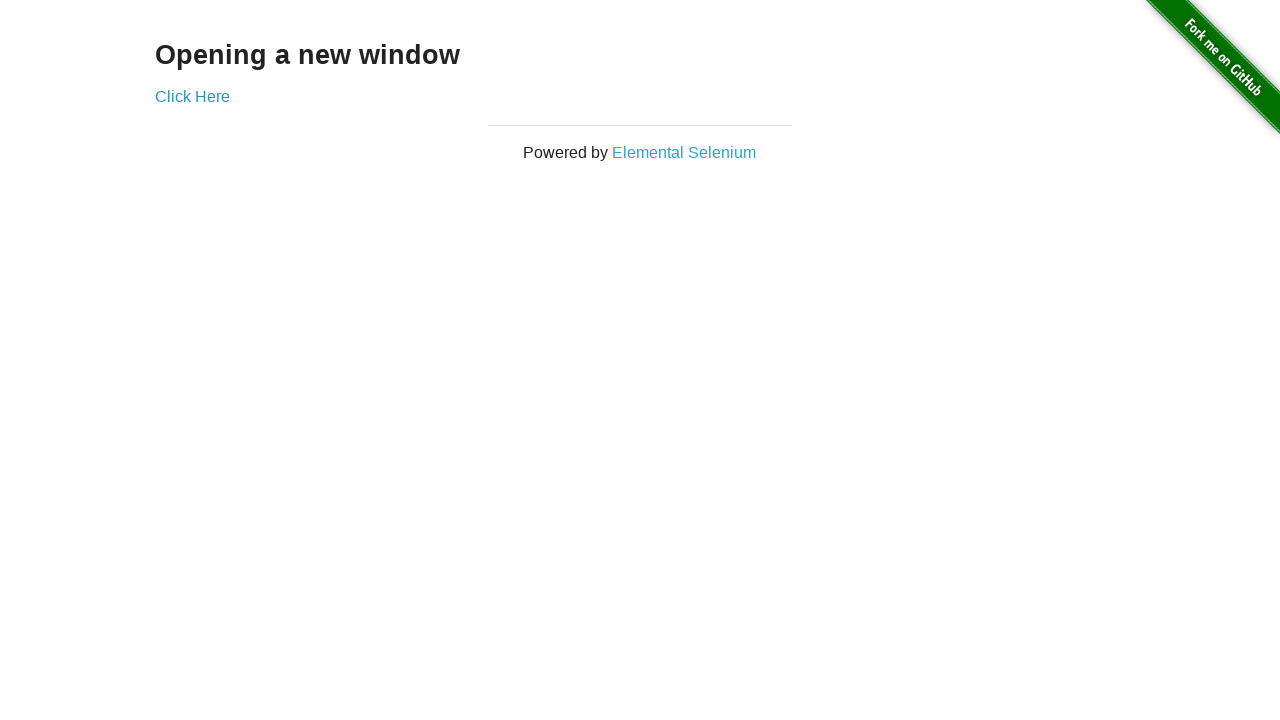

Verified original window title is not 'New Window'
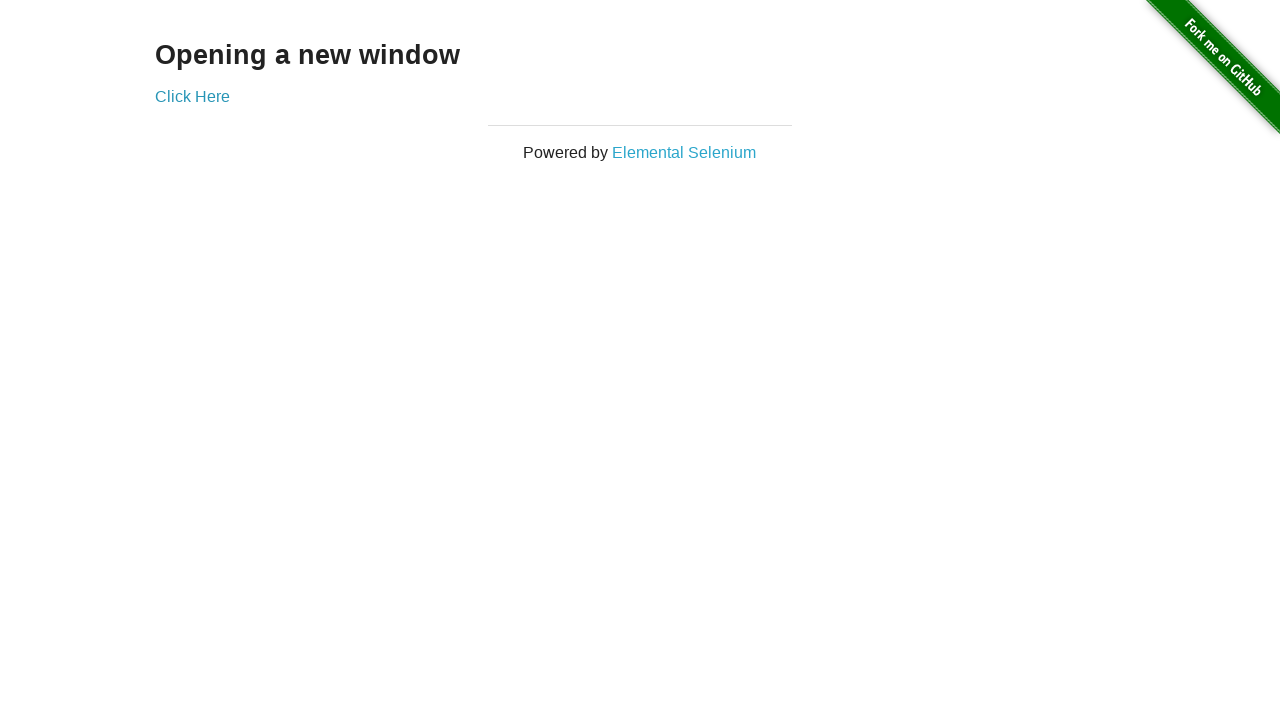

Switched focus to new window
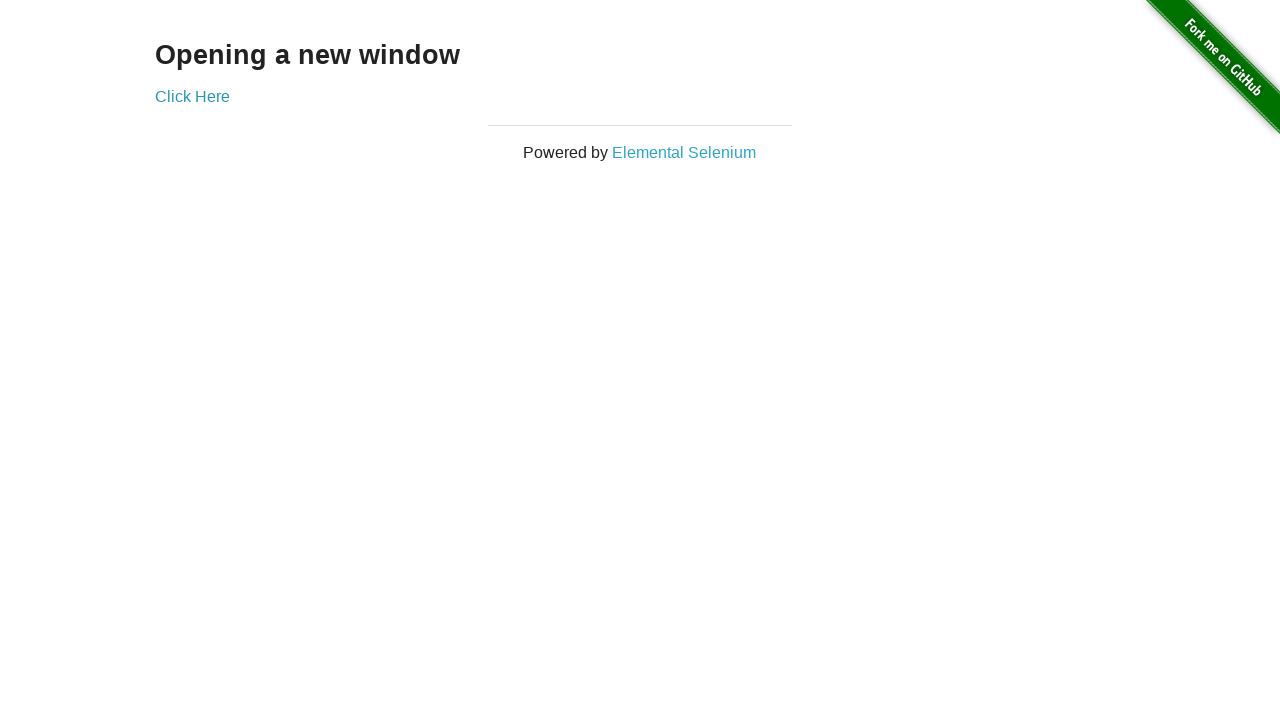

New window finished loading
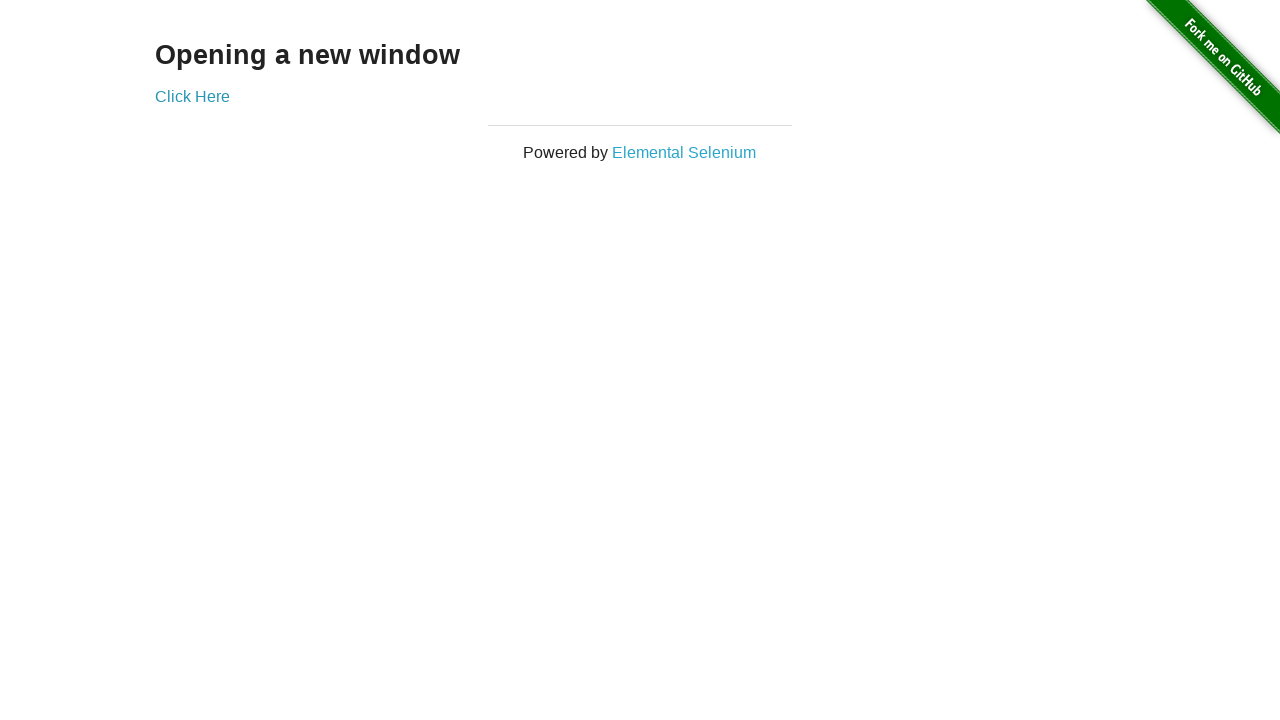

Verified new window title is 'New Window'
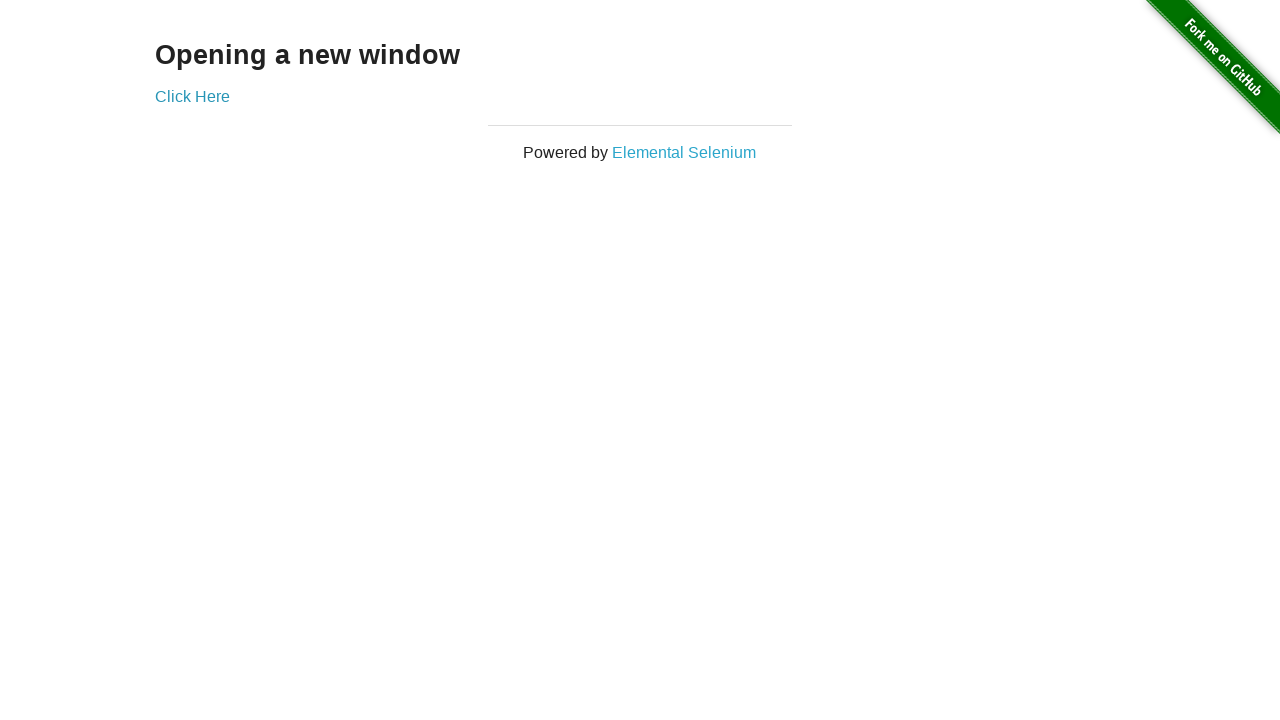

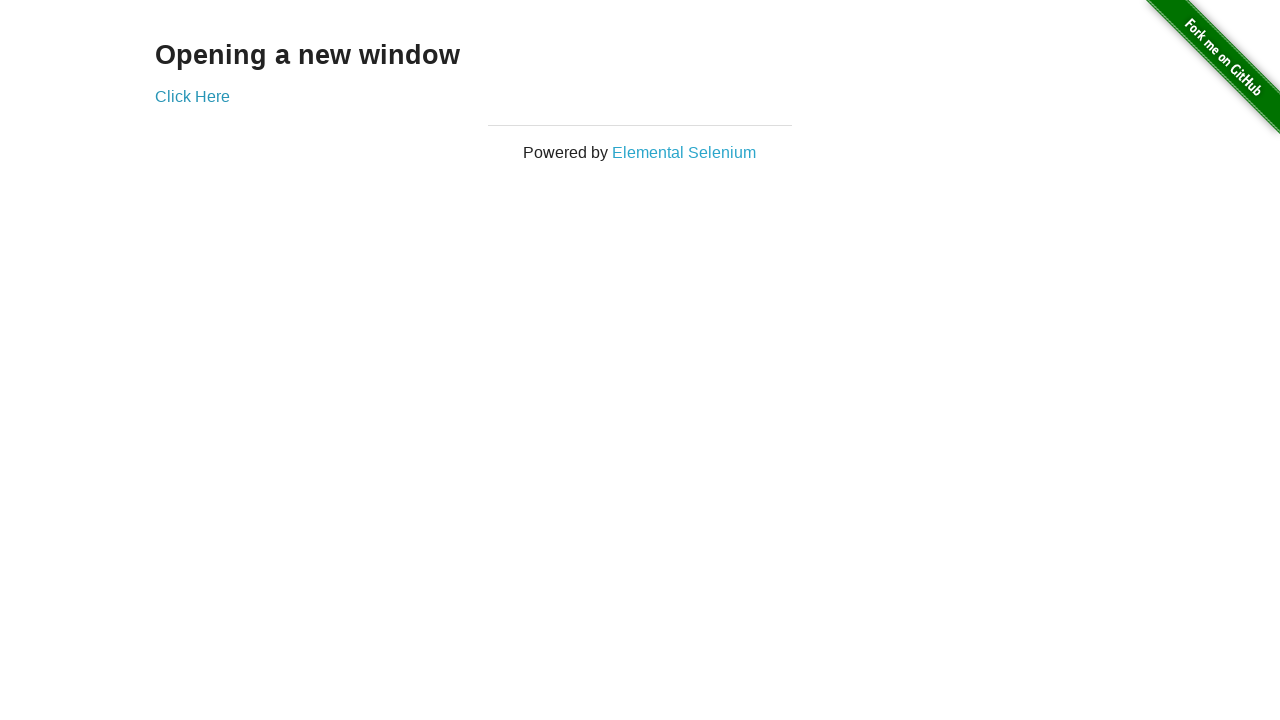